Tests an e-commerce application by browsing products, selecting Selenium product, and adding it to cart

Starting URL: https://rahulshettyacademy.com/angularAppdemo/

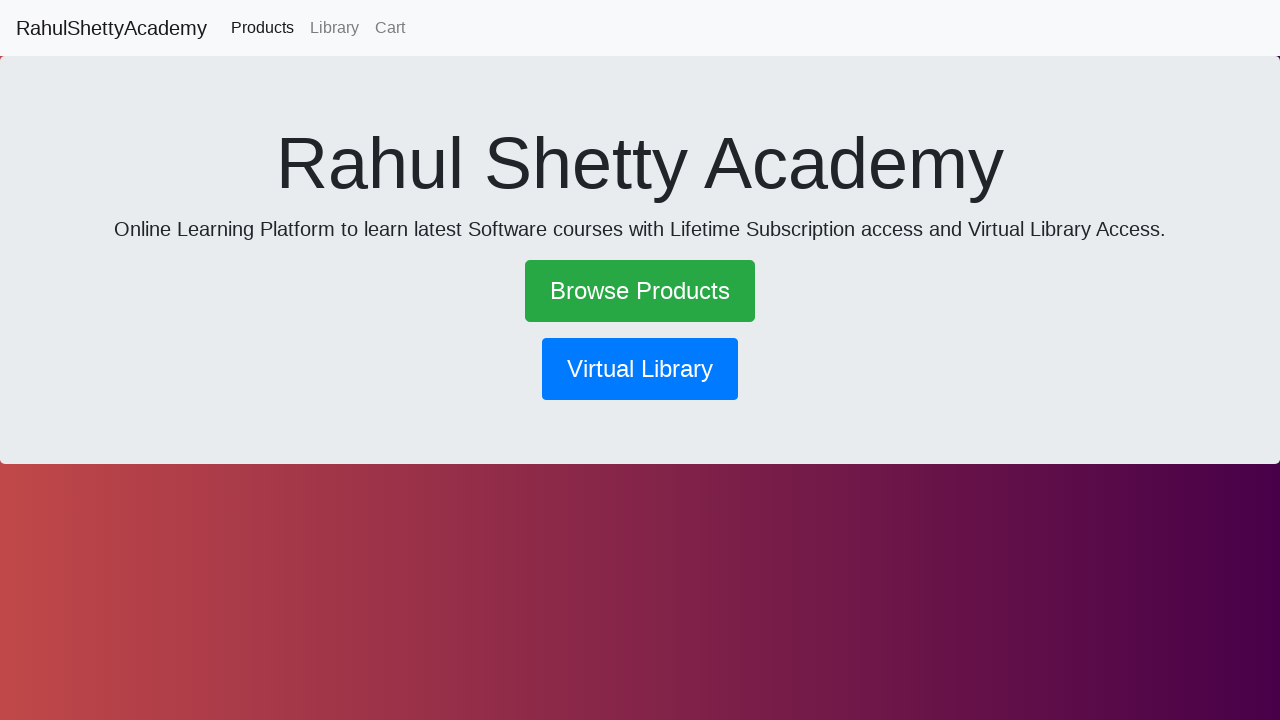

Clicked Browse Products link at (640, 291) on a:text('Browse Products')
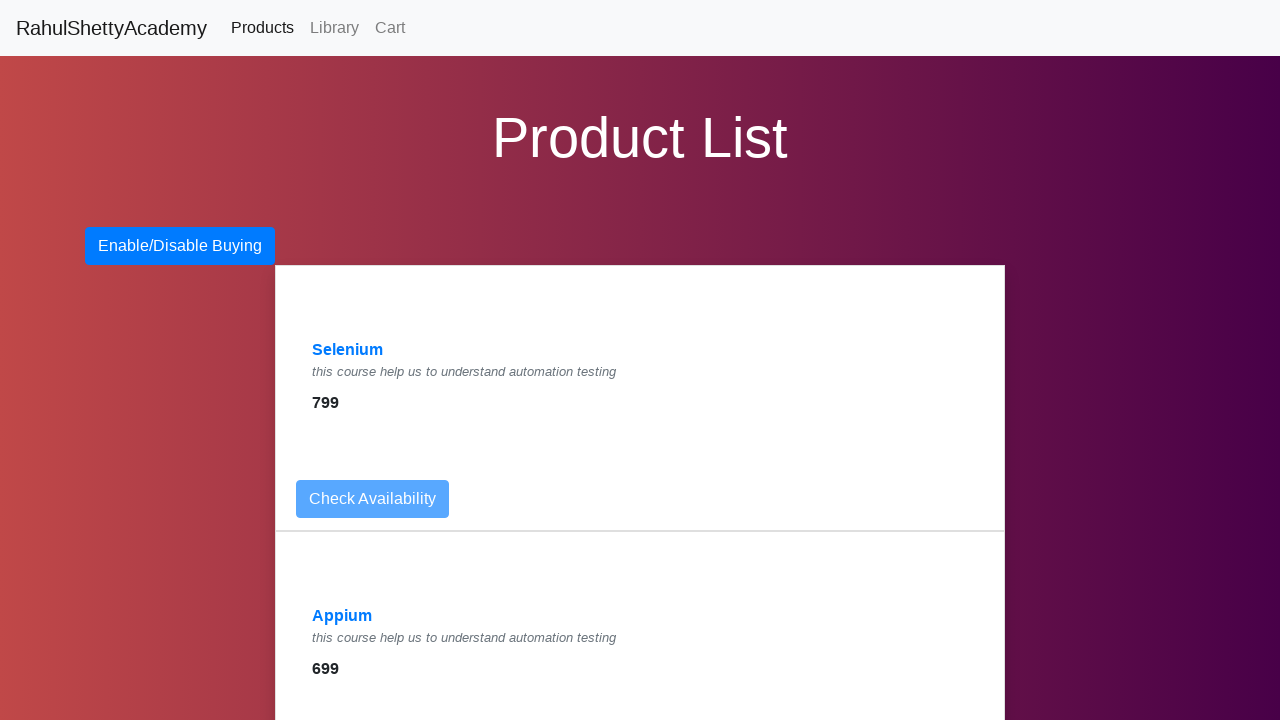

Clicked Selenium product link at (348, 350) on a:text('Selenium')
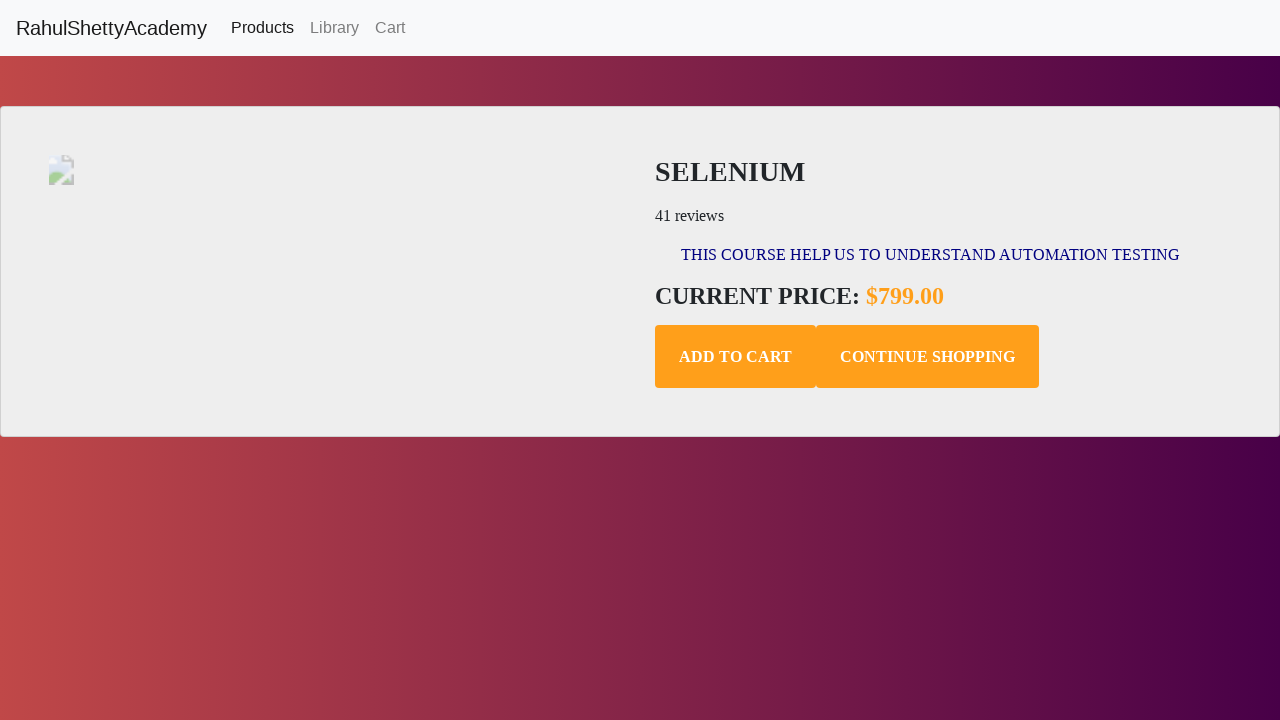

Clicked Add to Cart button for Selenium product at (736, 357) on .add-to-cart
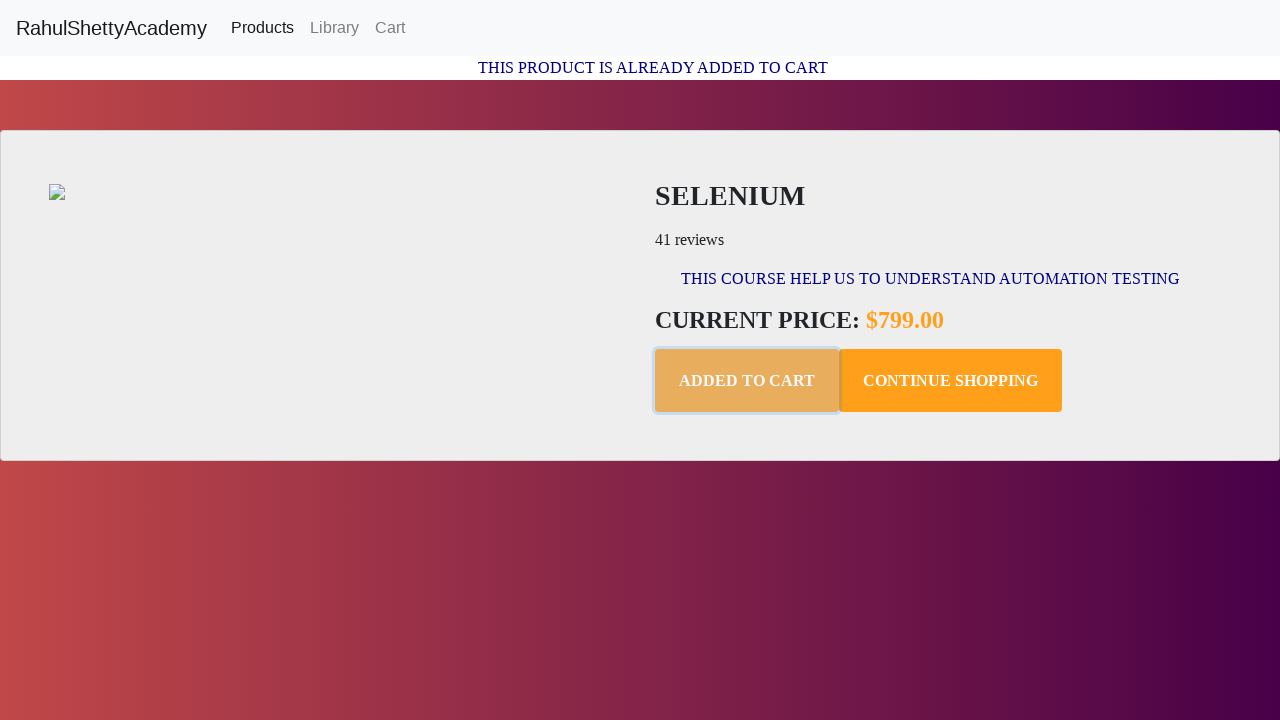

Confirmation message appeared after adding to cart
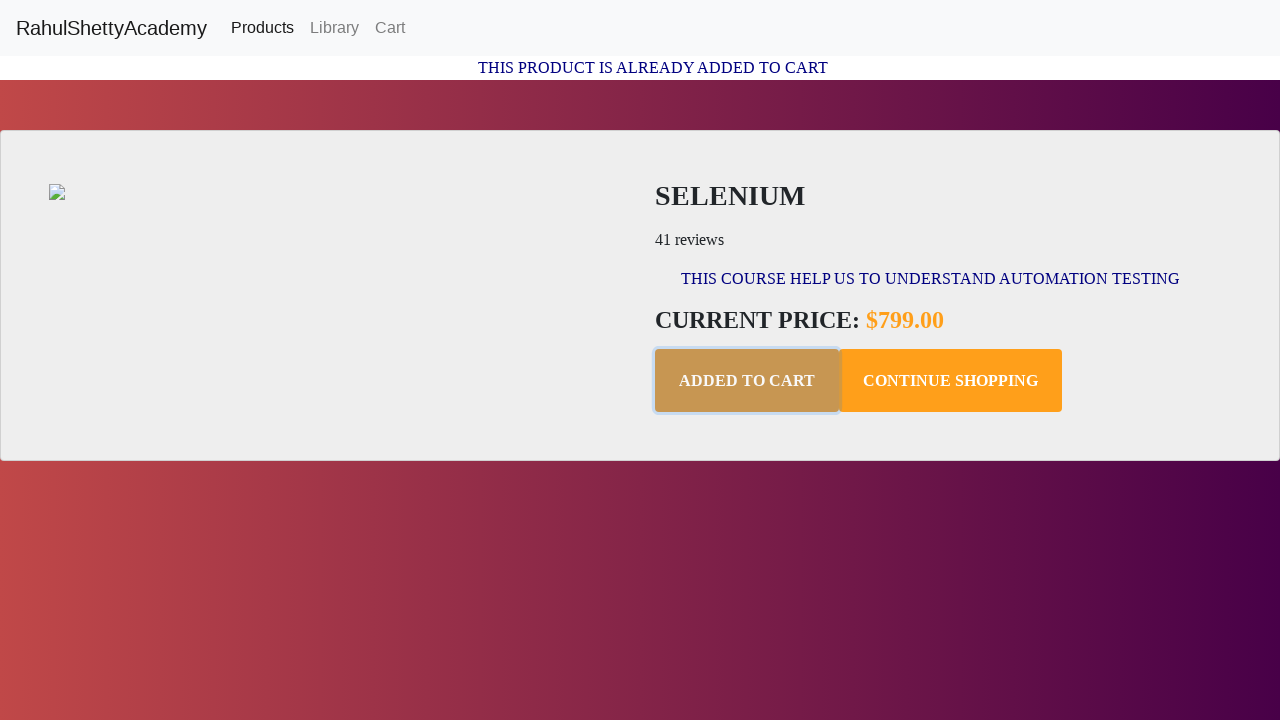

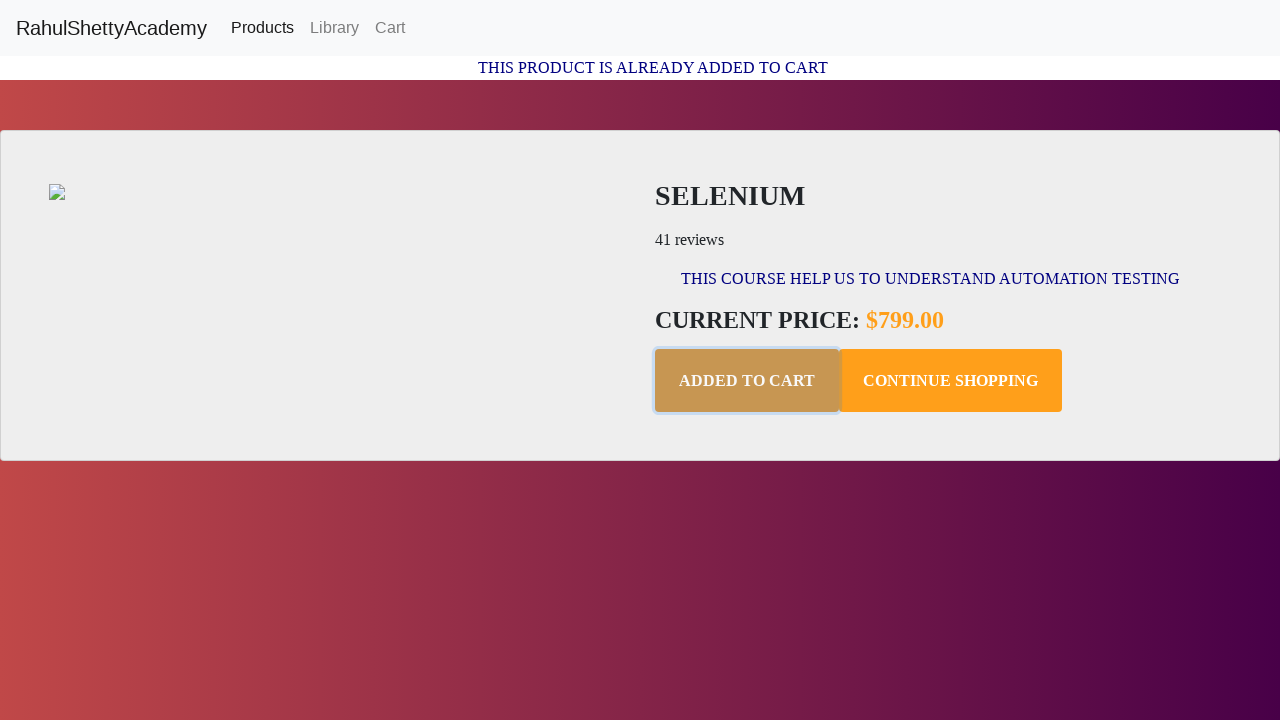